Tests un-marking items as complete by unchecking their checkboxes.

Starting URL: https://demo.playwright.dev/todomvc

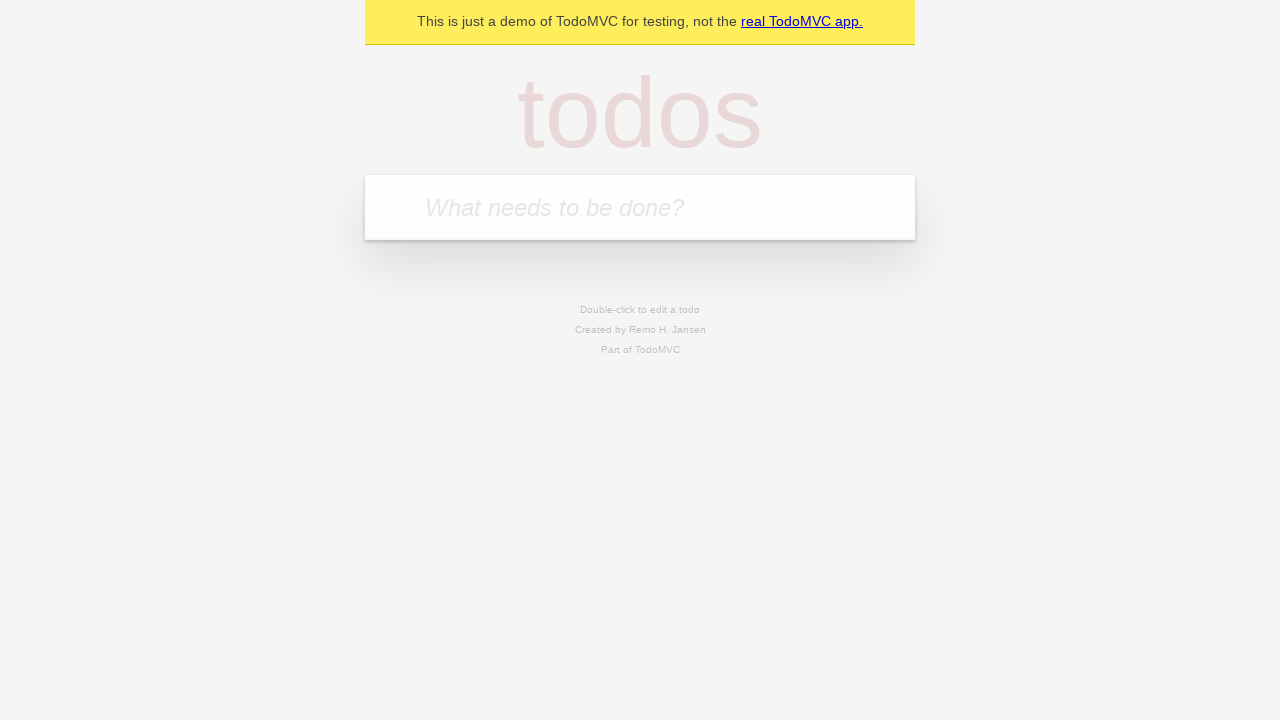

Filled todo input with 'buy some cheese' on internal:attr=[placeholder="What needs to be done?"i]
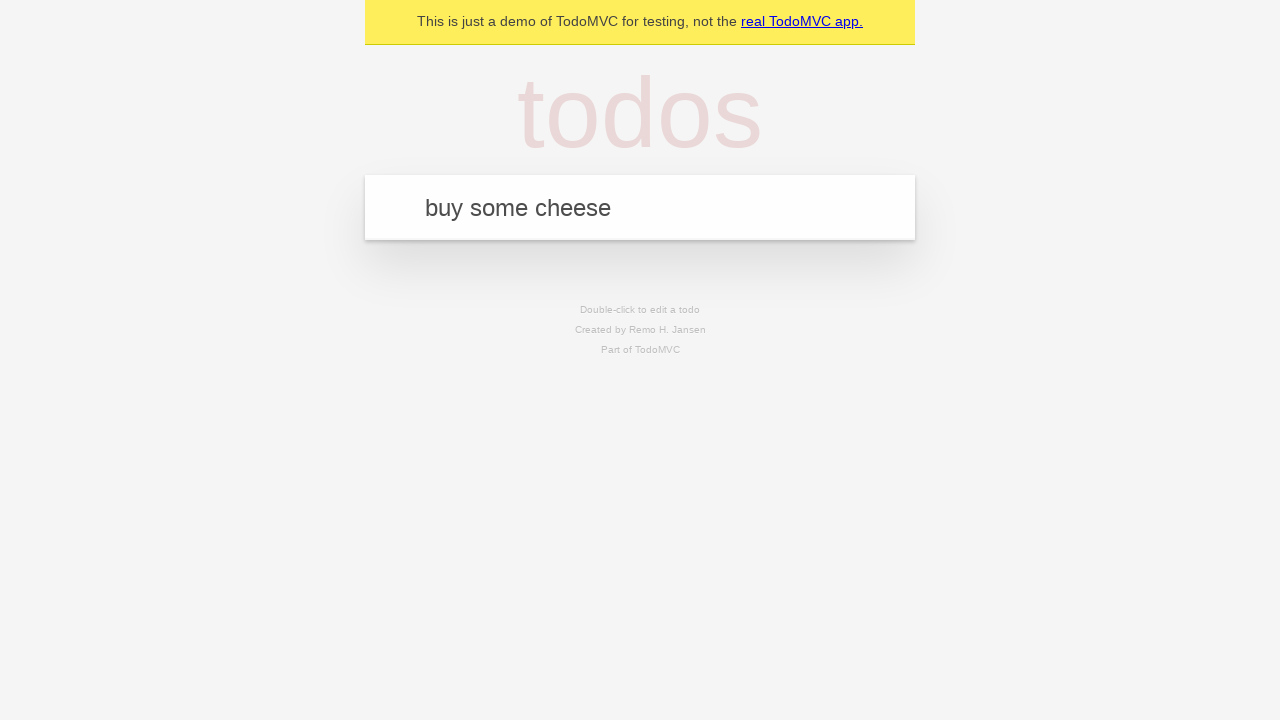

Pressed Enter to create first todo item on internal:attr=[placeholder="What needs to be done?"i]
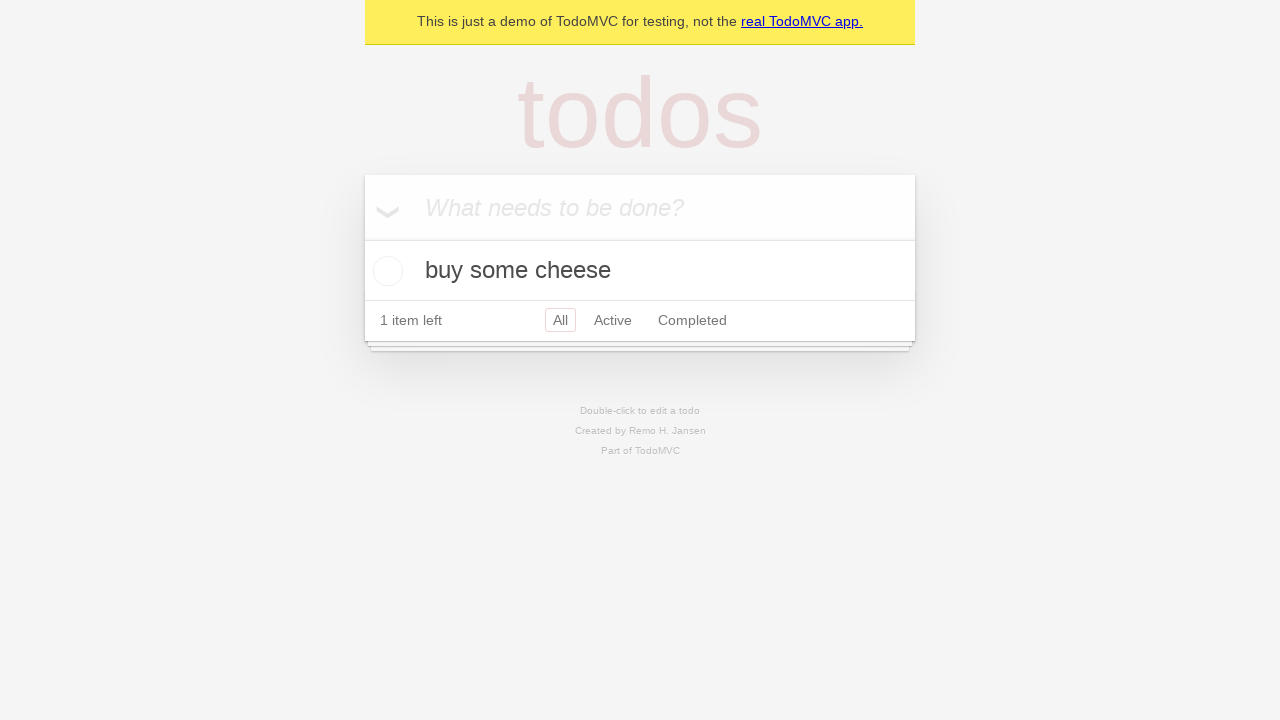

Filled todo input with 'feed the cat' on internal:attr=[placeholder="What needs to be done?"i]
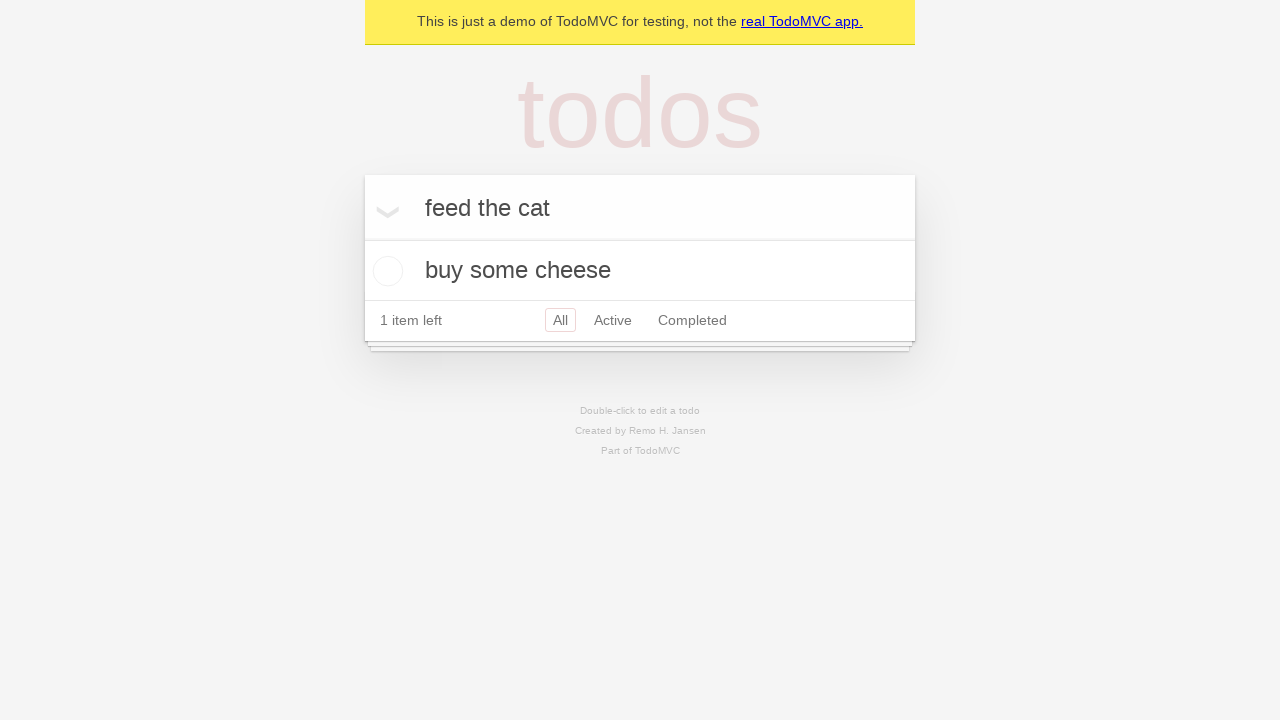

Pressed Enter to create second todo item on internal:attr=[placeholder="What needs to be done?"i]
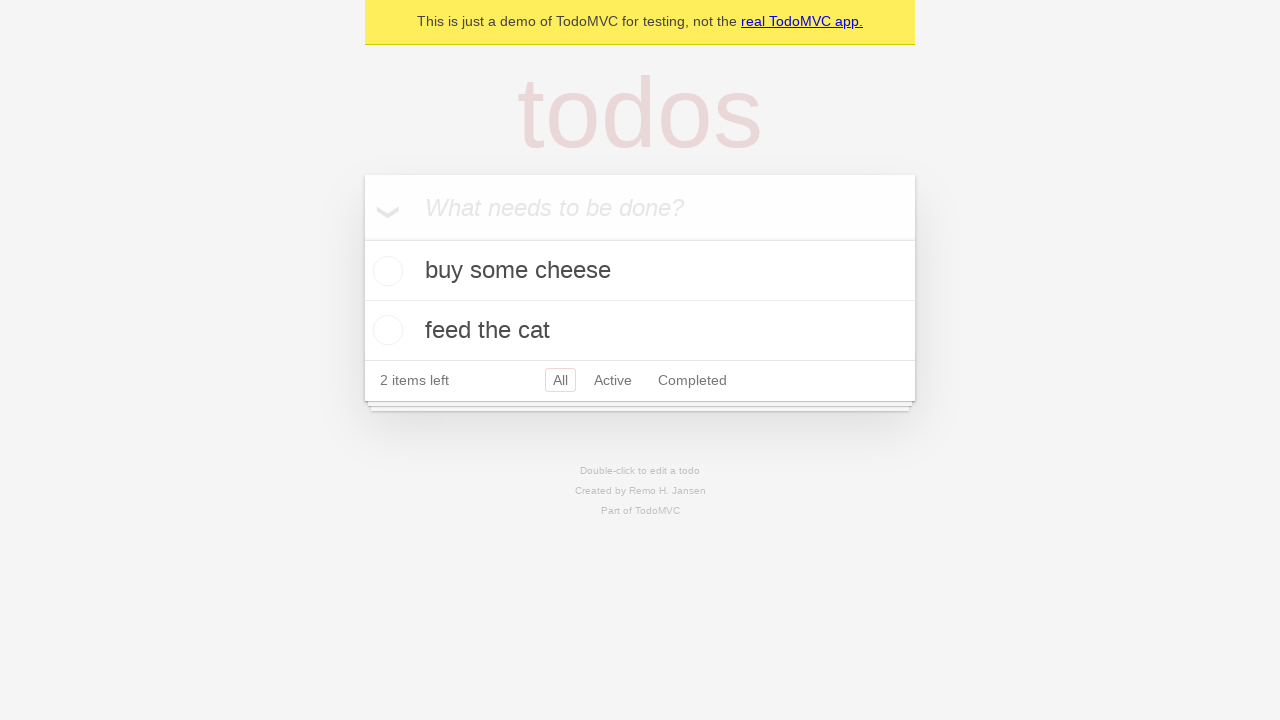

Checked checkbox for first todo item at (385, 271) on internal:testid=[data-testid="todo-item"s] >> nth=0 >> internal:role=checkbox
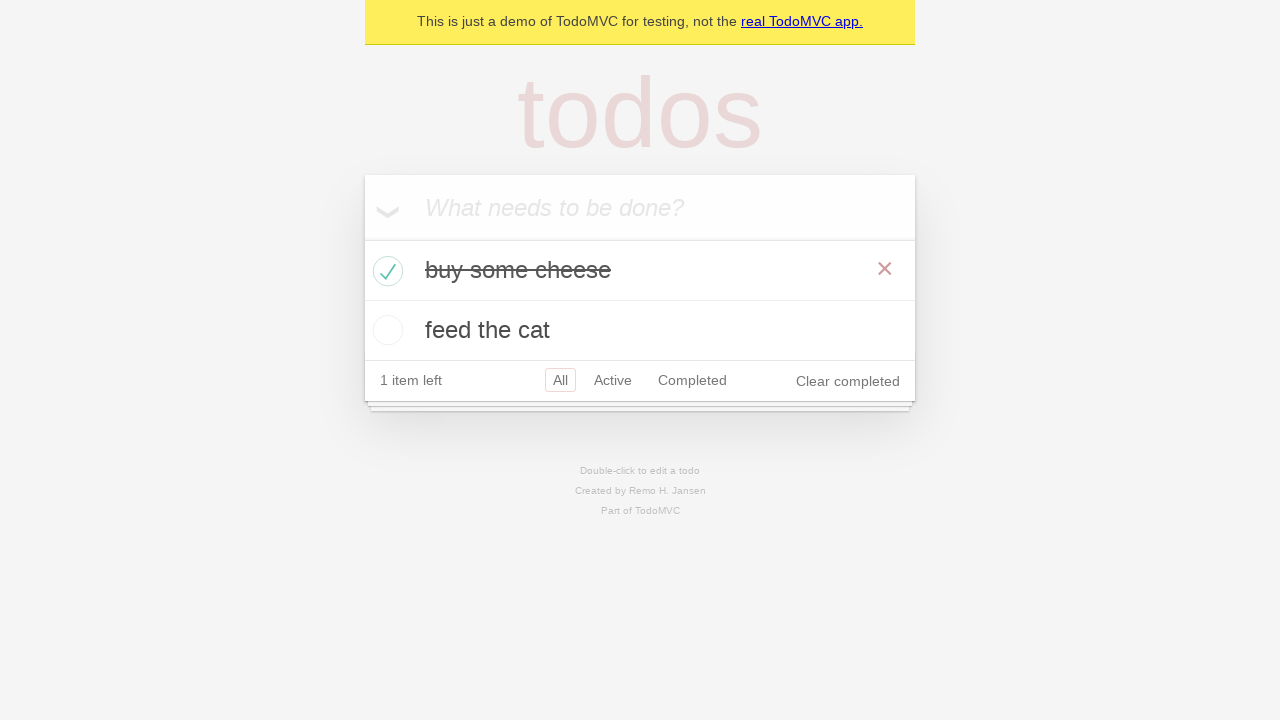

Unchecked checkbox for first todo item to un-mark as complete at (385, 271) on internal:testid=[data-testid="todo-item"s] >> nth=0 >> internal:role=checkbox
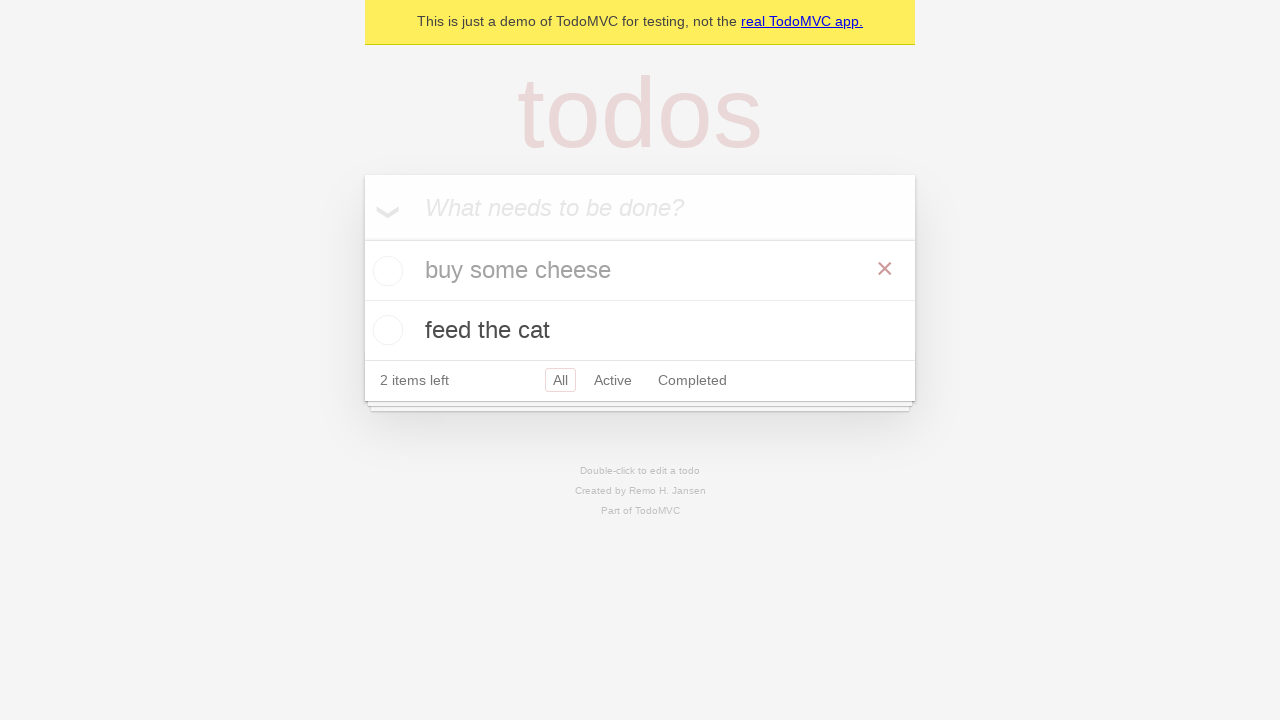

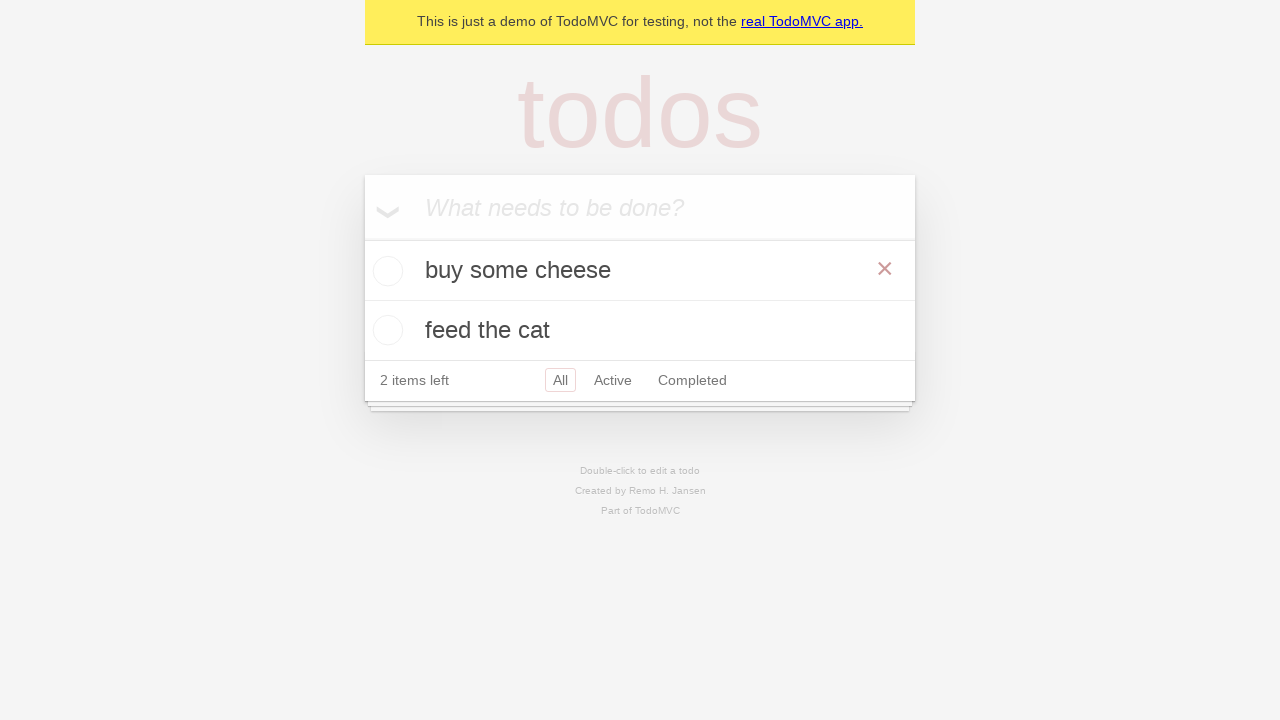